Tests checkbox interaction by clicking on a checkbox to toggle its selection state

Starting URL: https://bonigarcia.dev/selenium-webdriver-java/web-form.html

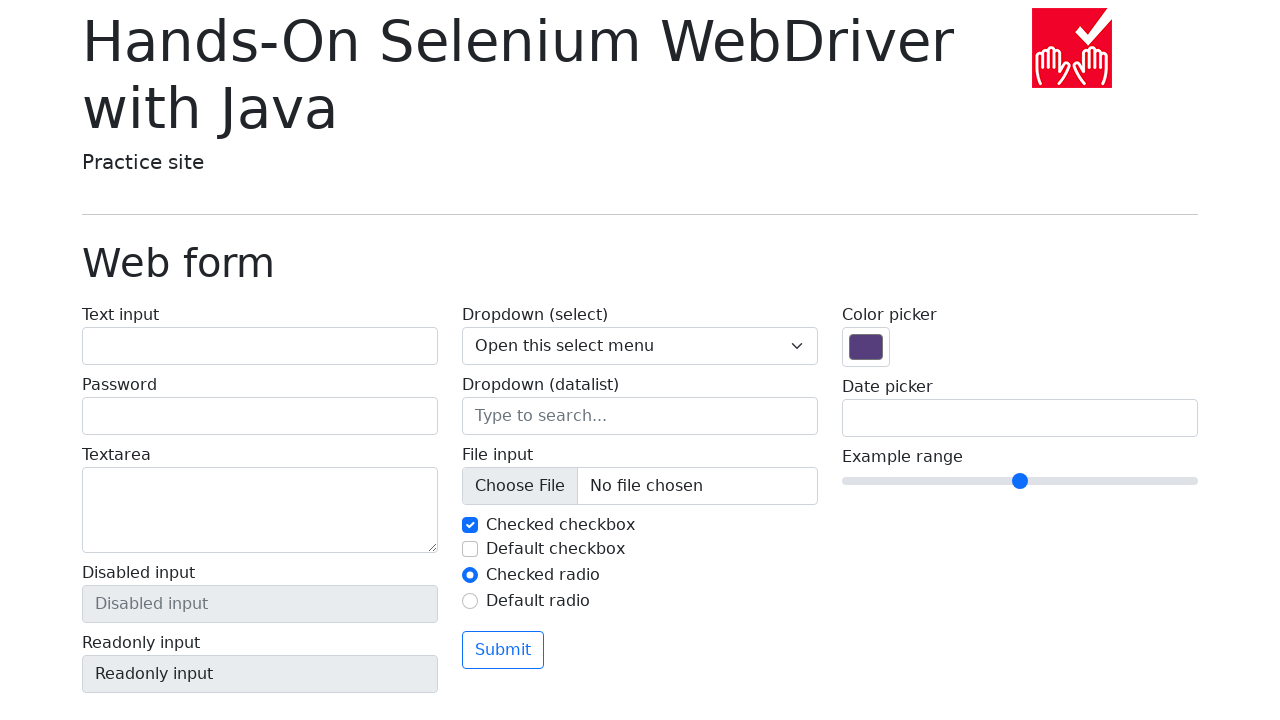

Clicked on the first checkbox to toggle its selection state at (470, 525) on #my-check-1
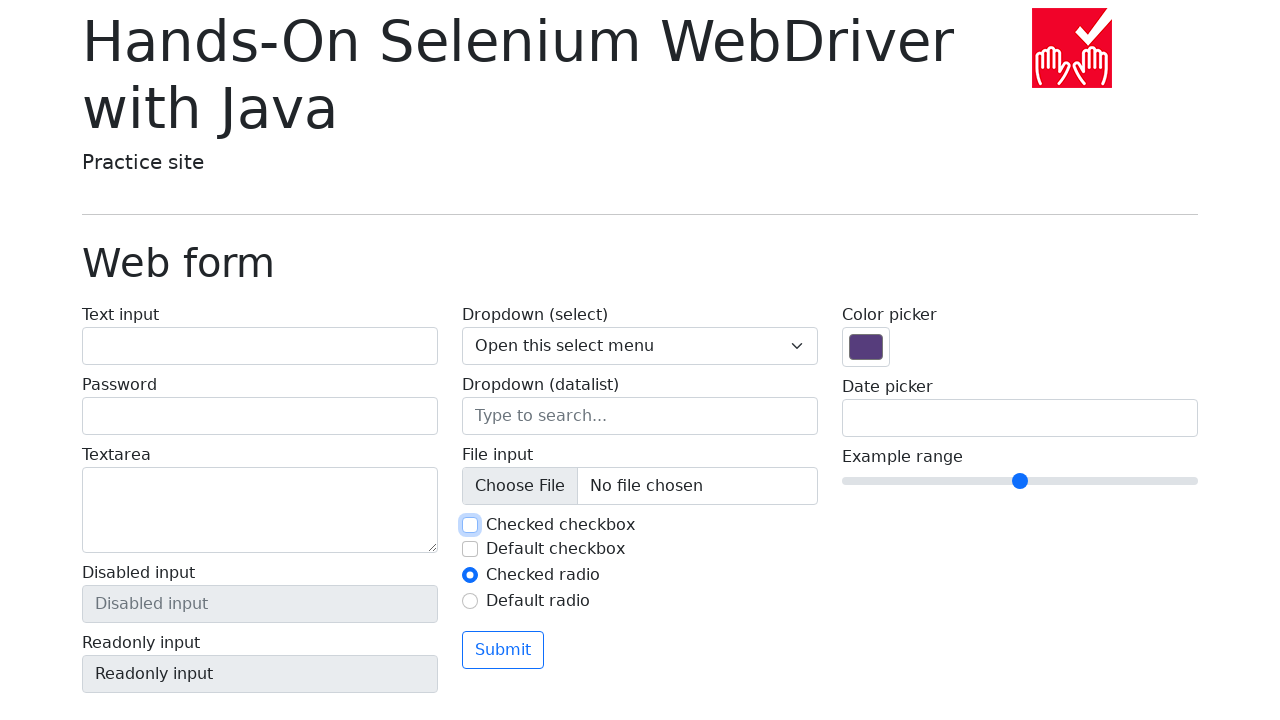

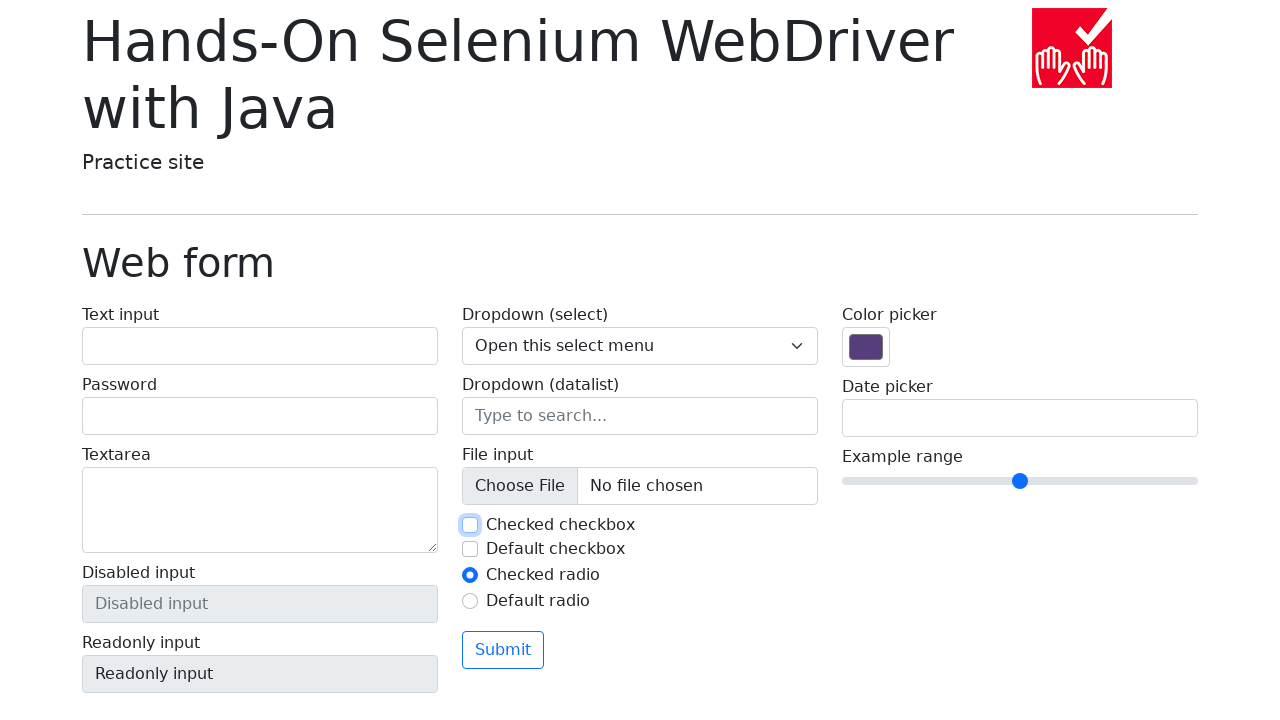